Tests right-click context menu functionality by right-clicking on a button, selecting a menu item, and accepting an alert

Starting URL: https://swisnl.github.io/jQuery-contextMenu/demo.html

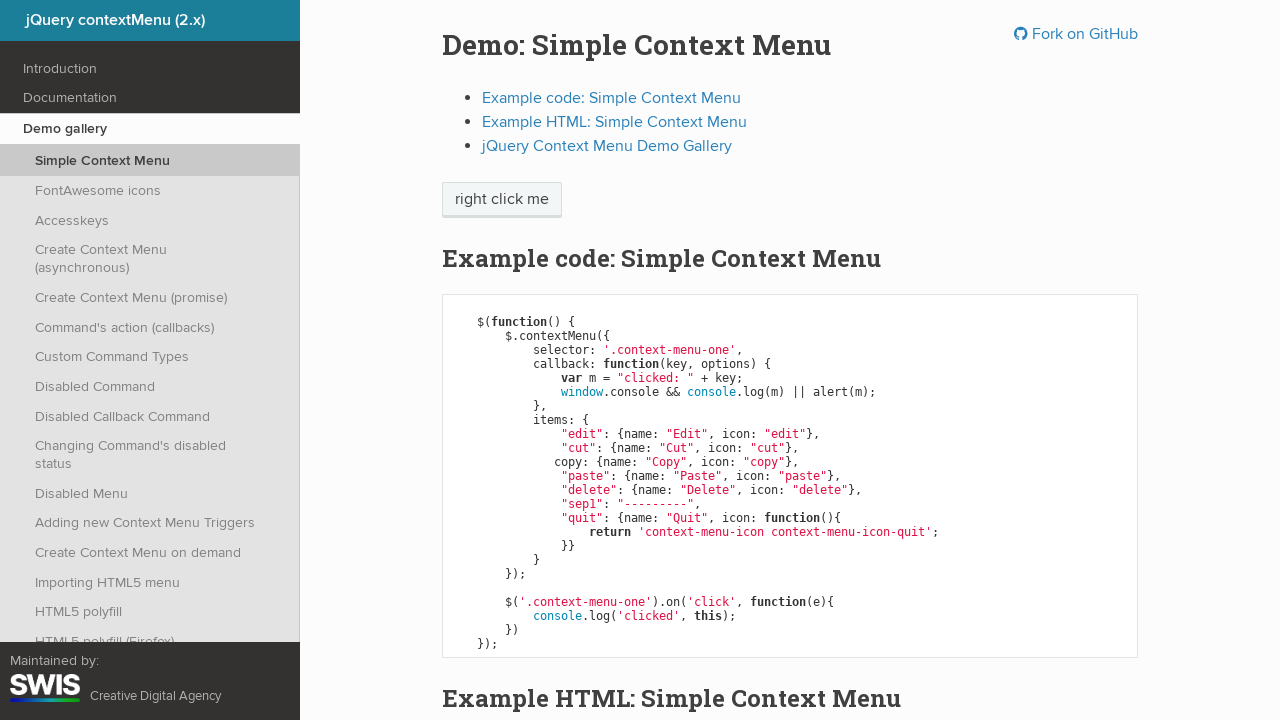

Located the context menu button element
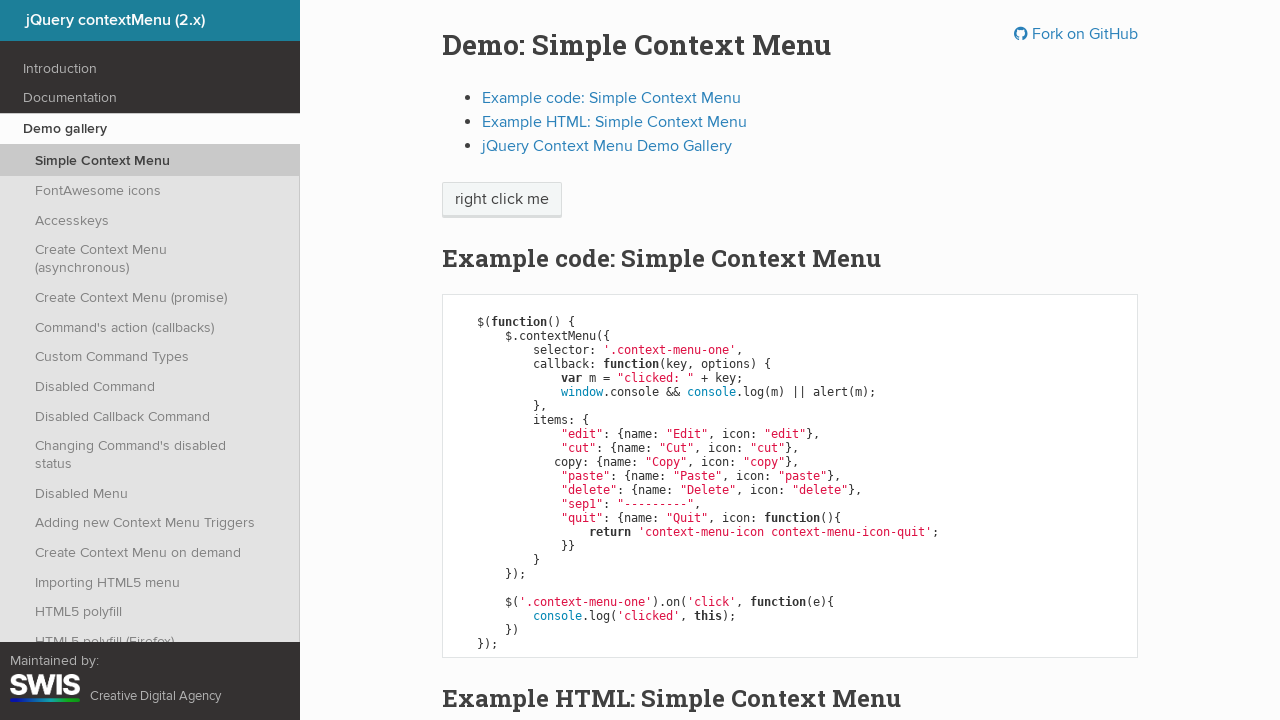

Right-clicked on the context menu button at (502, 200) on xpath=//span[@class='context-menu-one btn btn-neutral']
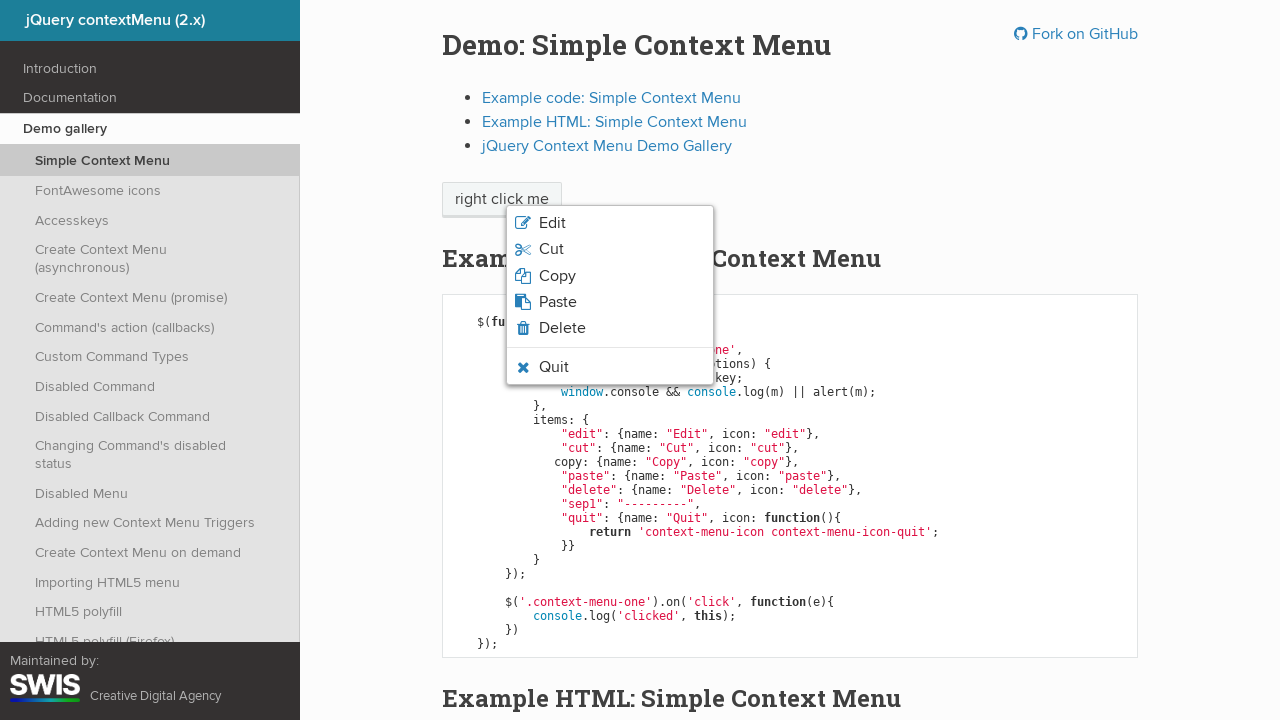

Clicked the 'Copy' option from the context menu at (610, 276) on xpath=//li[@class='context-menu-item context-menu-icon context-menu-icon-copy']
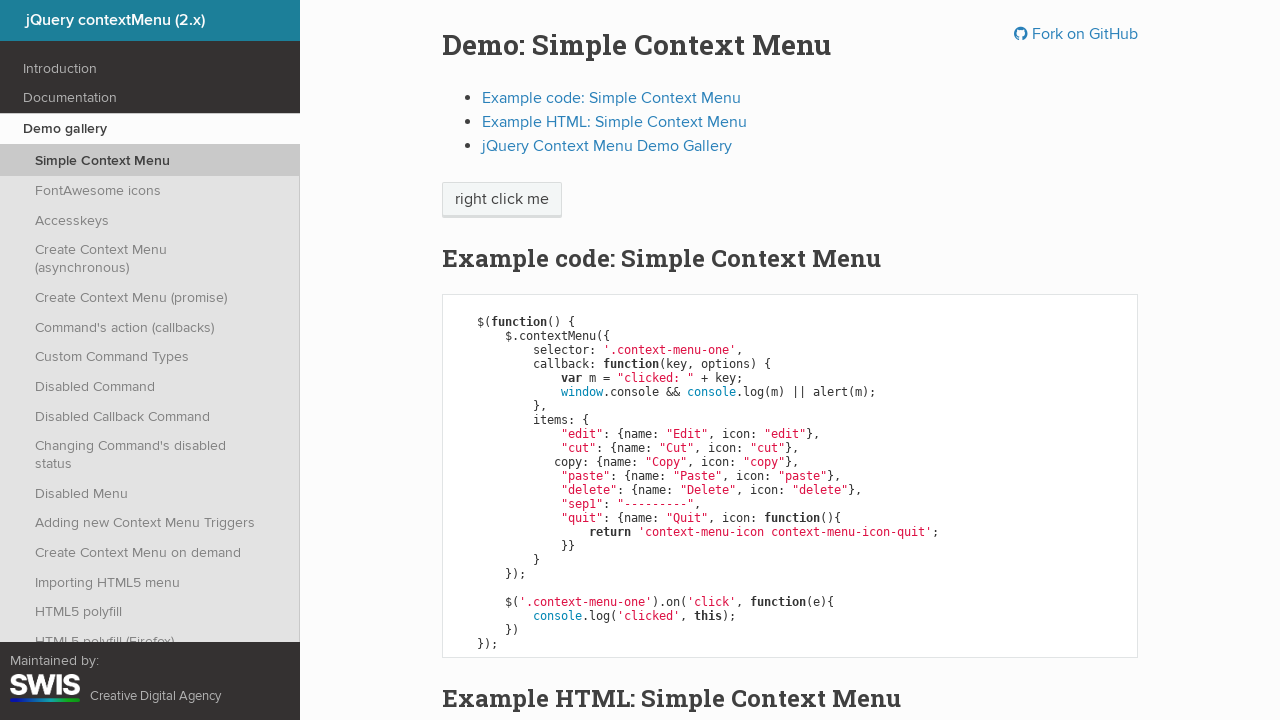

Set up dialog handler to accept alert
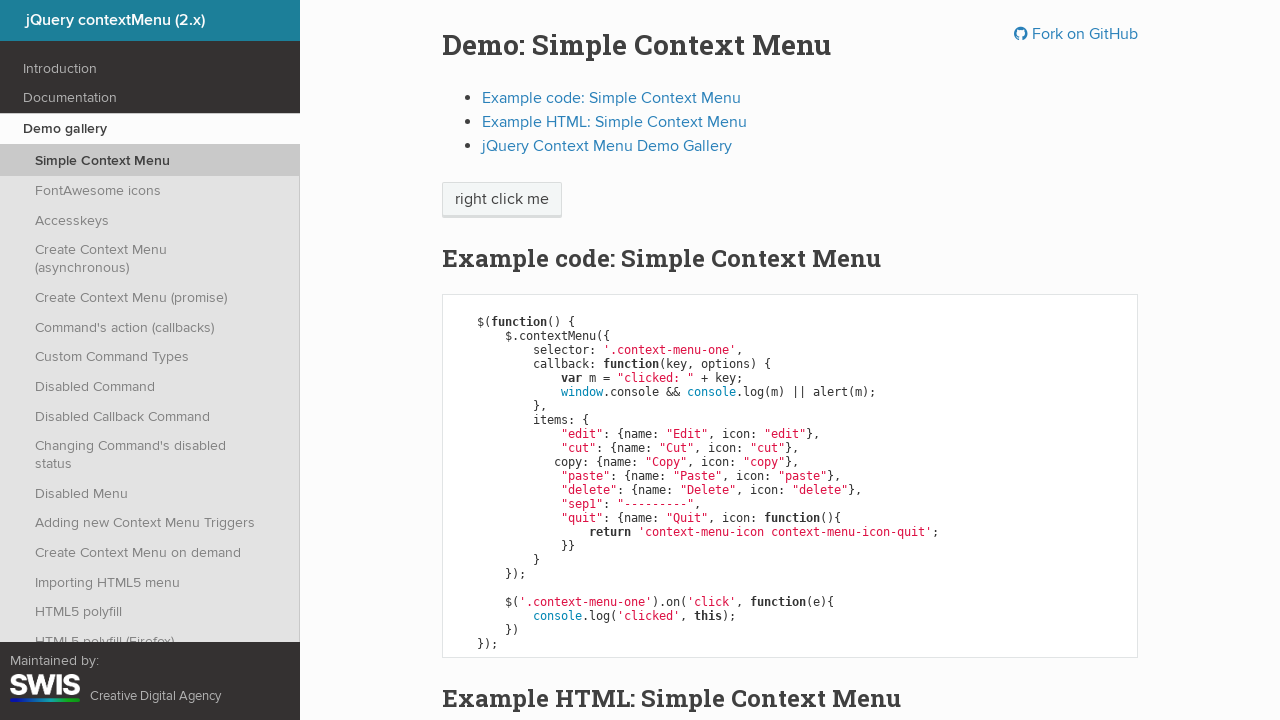

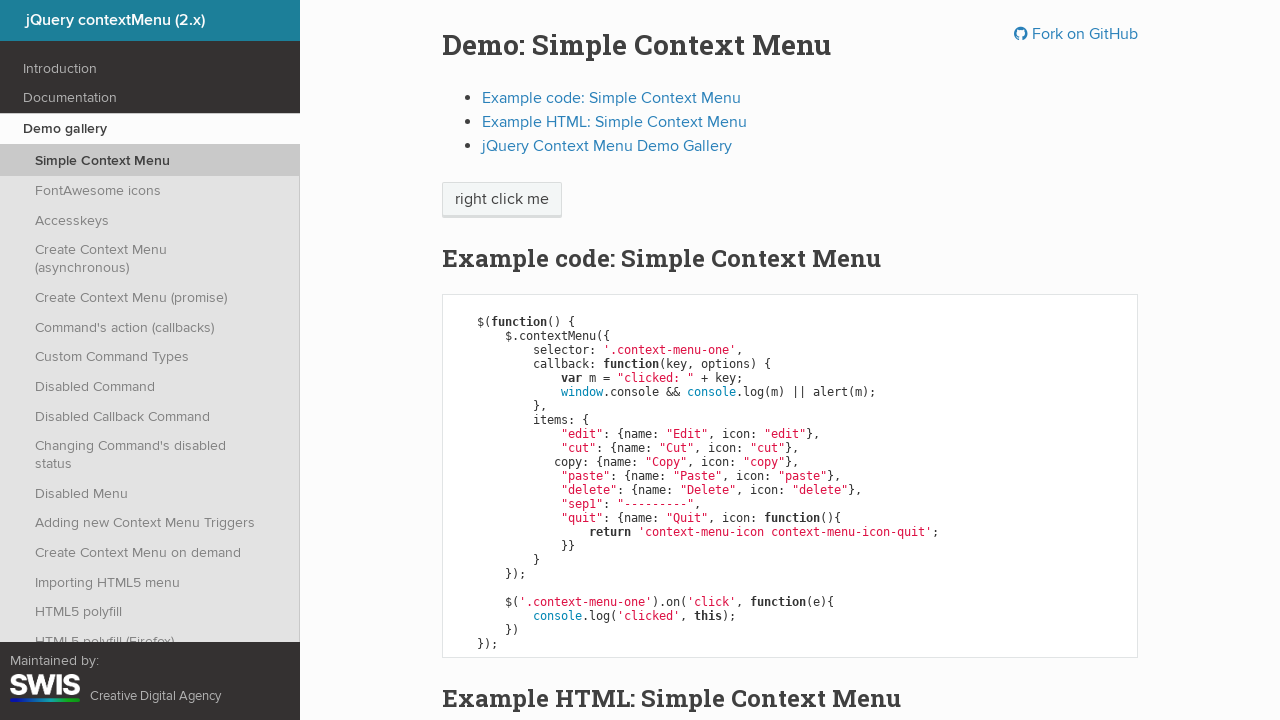